Navigates to the zlti.com homepage and verifies that anchor links are present on the page

Starting URL: http://www.zlti.com

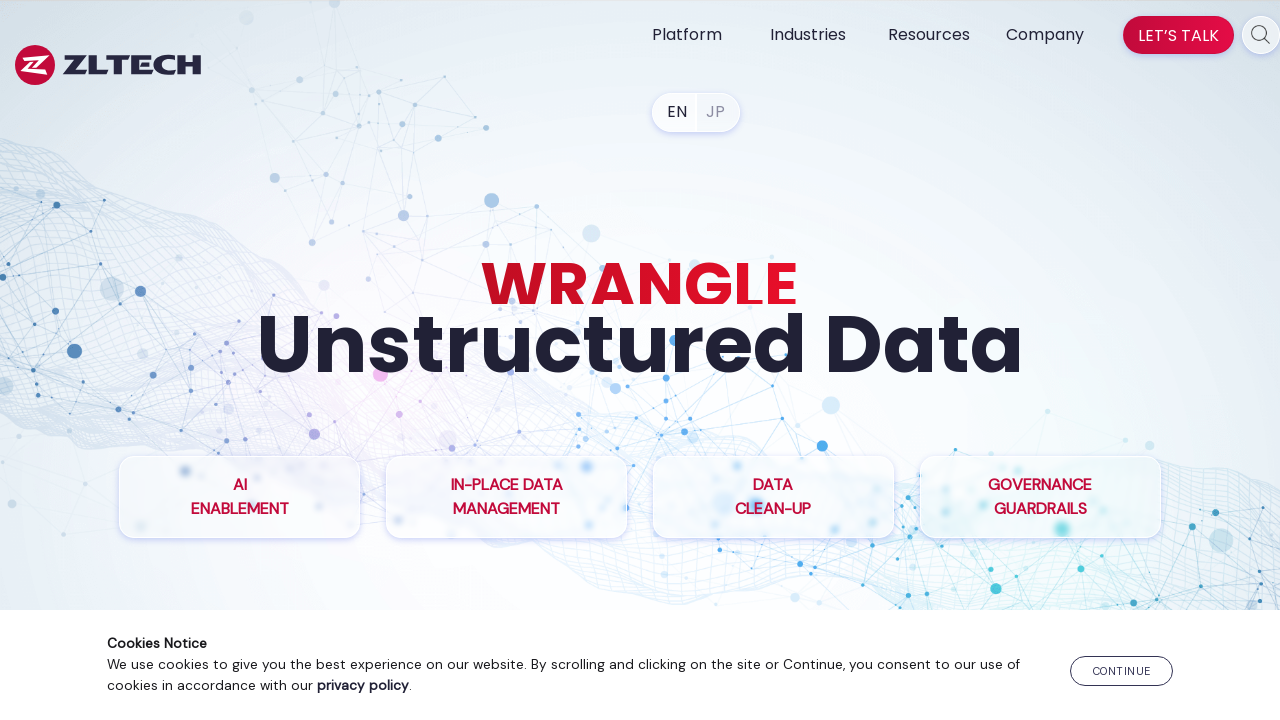

Navigated to http://www.zlti.com
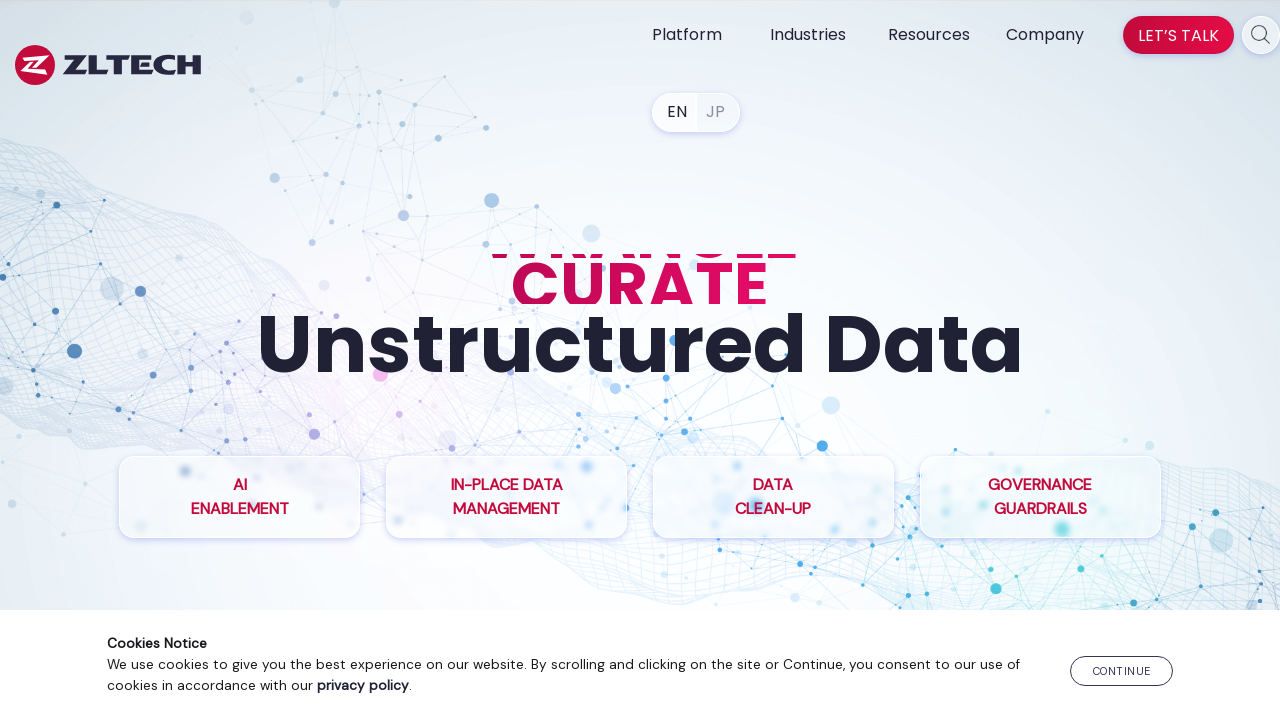

Page loaded with networkidle state
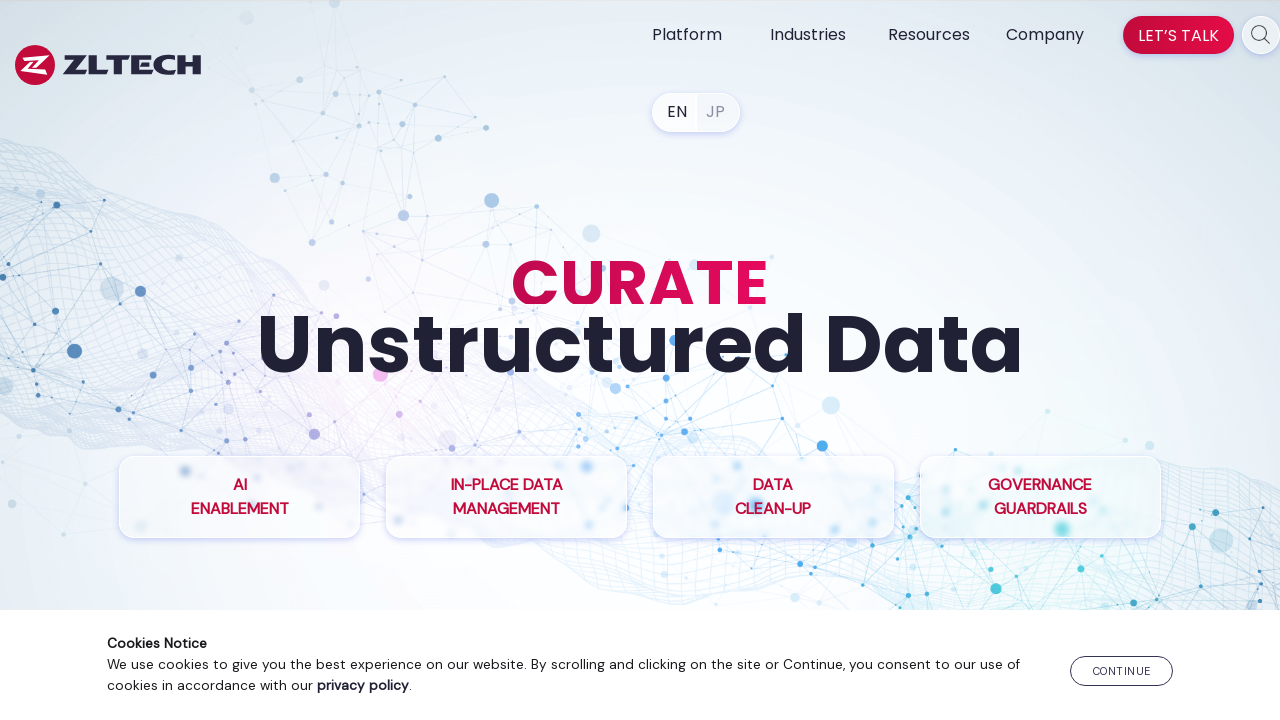

Anchor links are present on the page
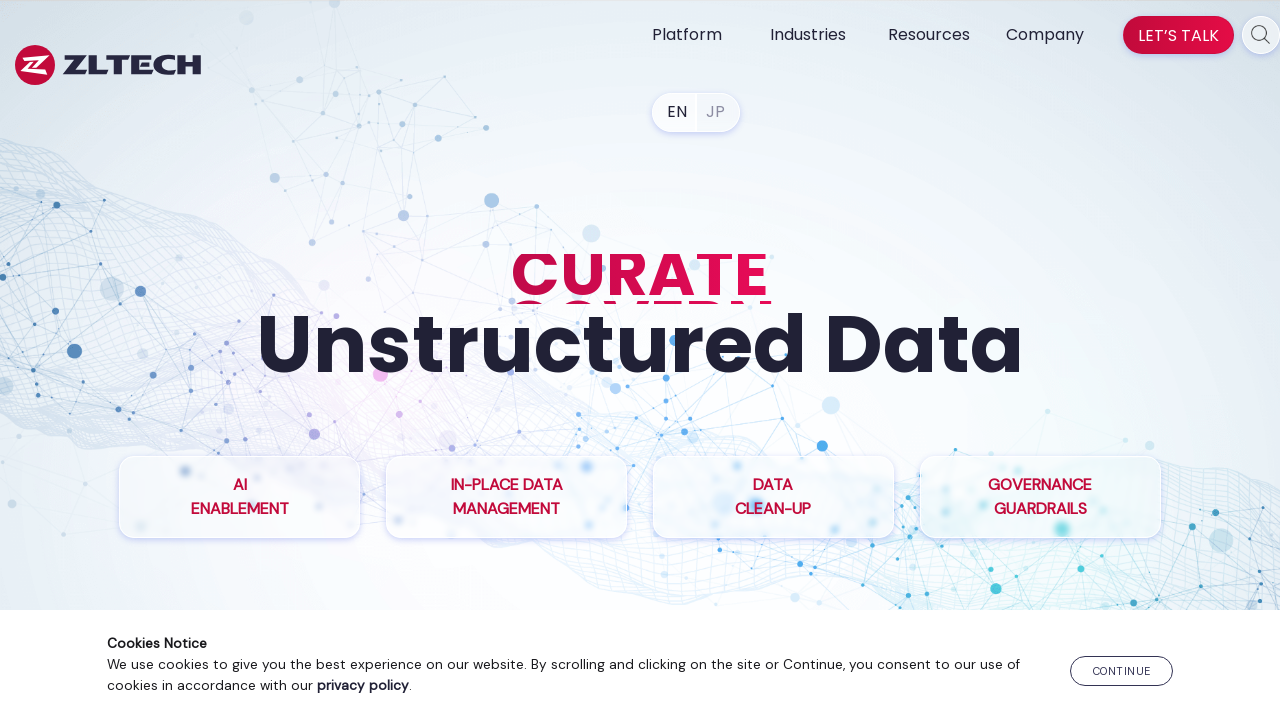

Retrieved all anchor links from the page
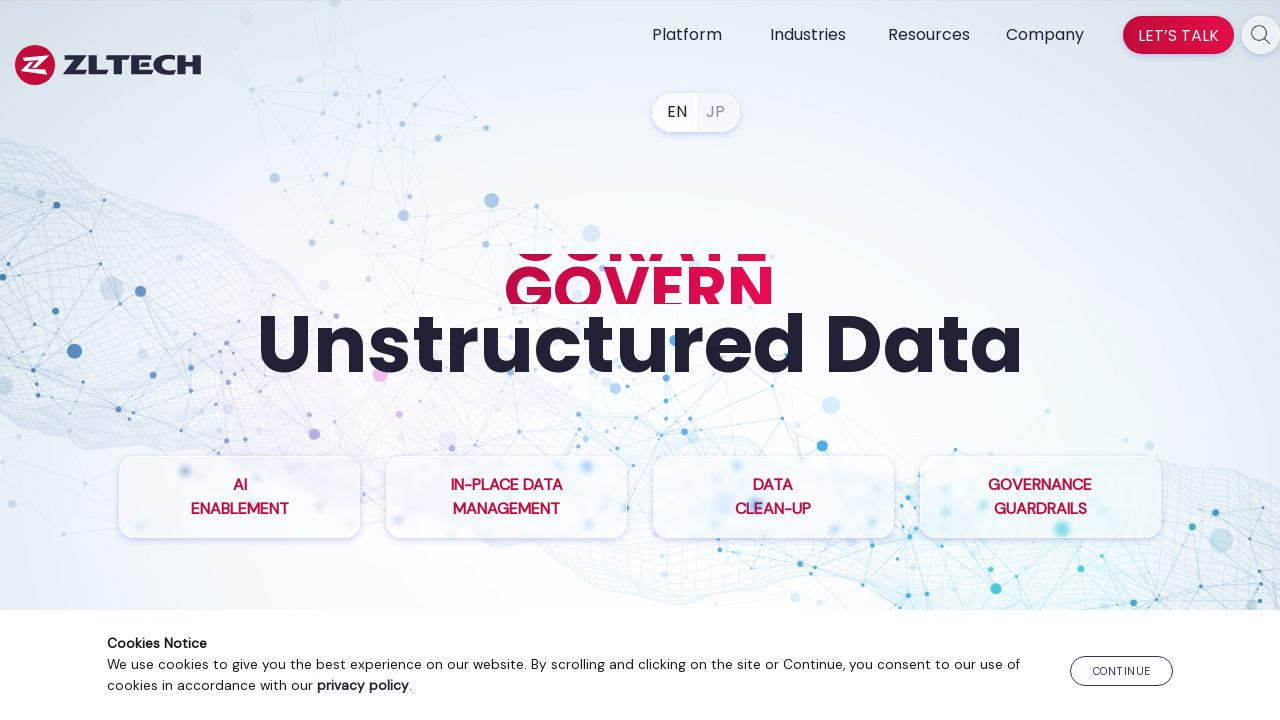

Verified that 79 anchor links are present on the page
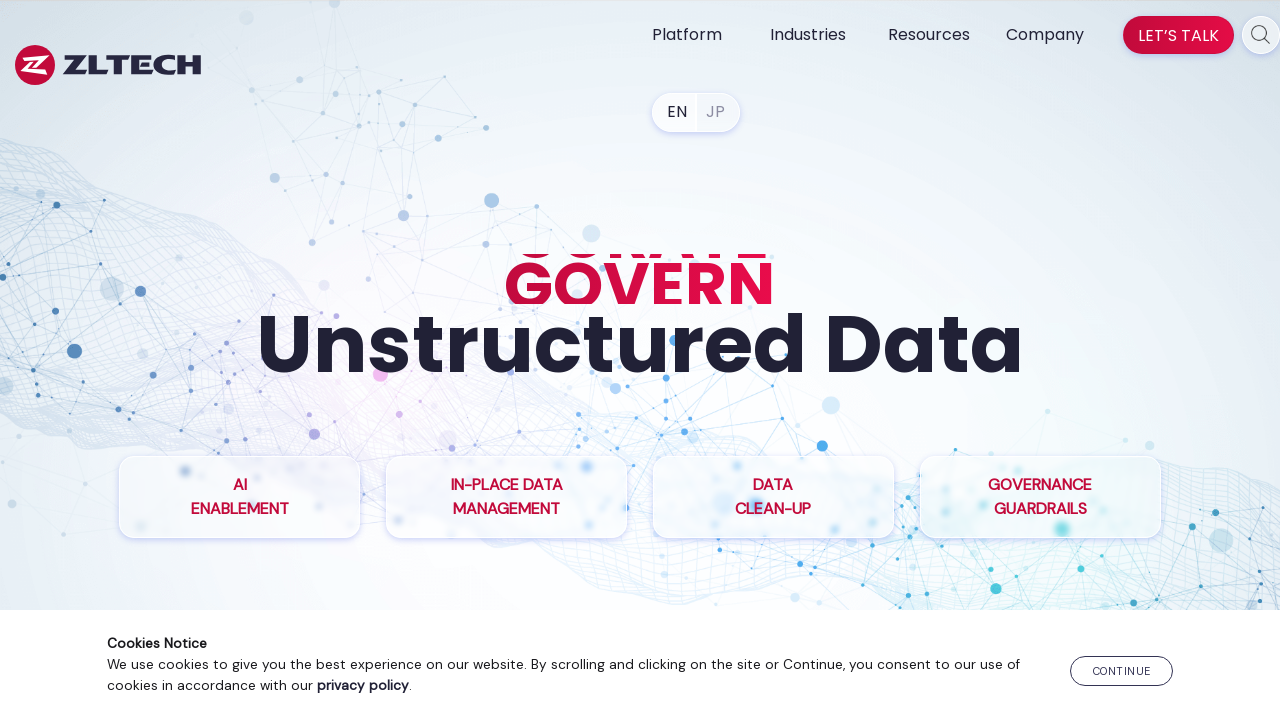

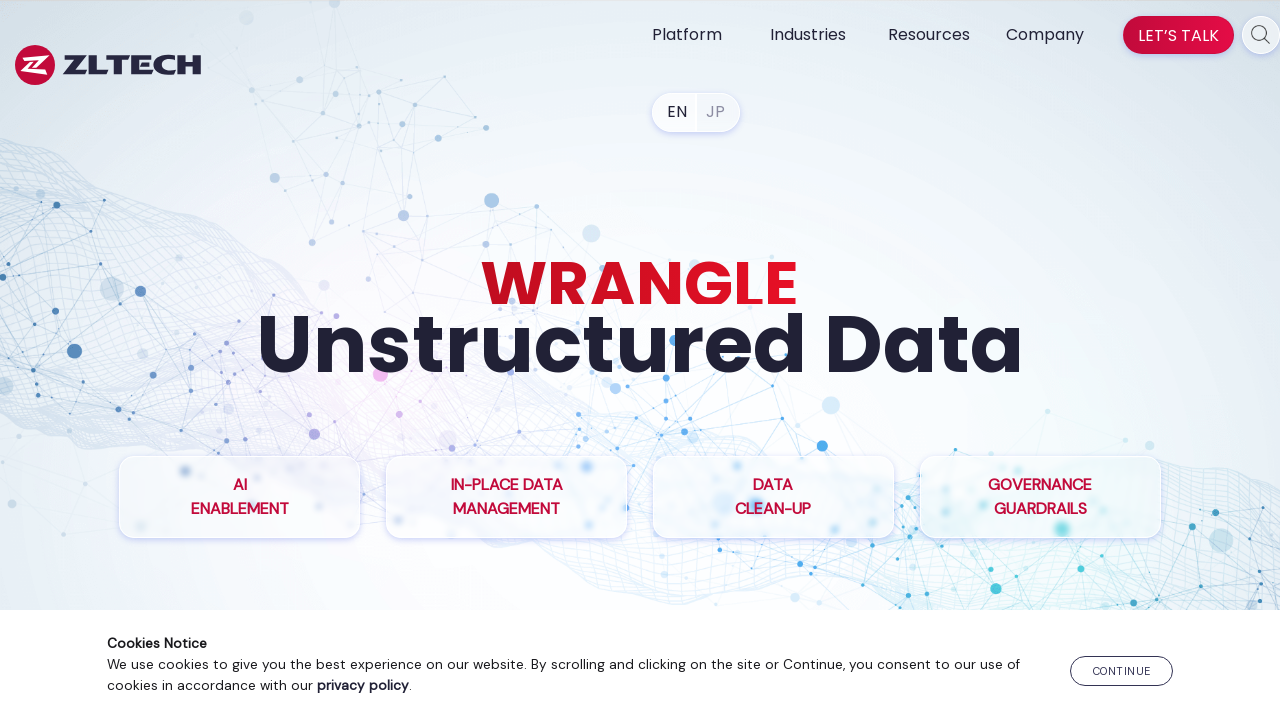